Fills out a registration form with first name, last name, and email, then submits it and verifies successful registration message

Starting URL: http://suninjuly.github.io/registration1.html

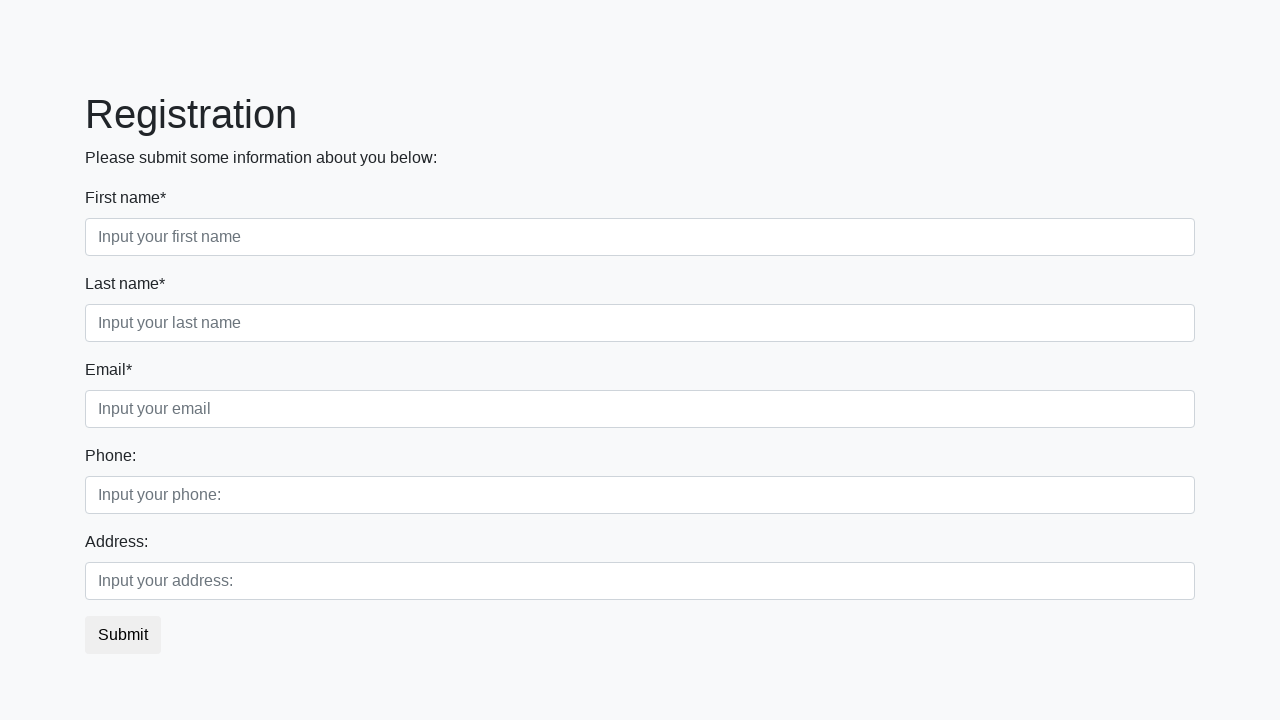

Filled first name field with 'Alina' on input.form-control.first
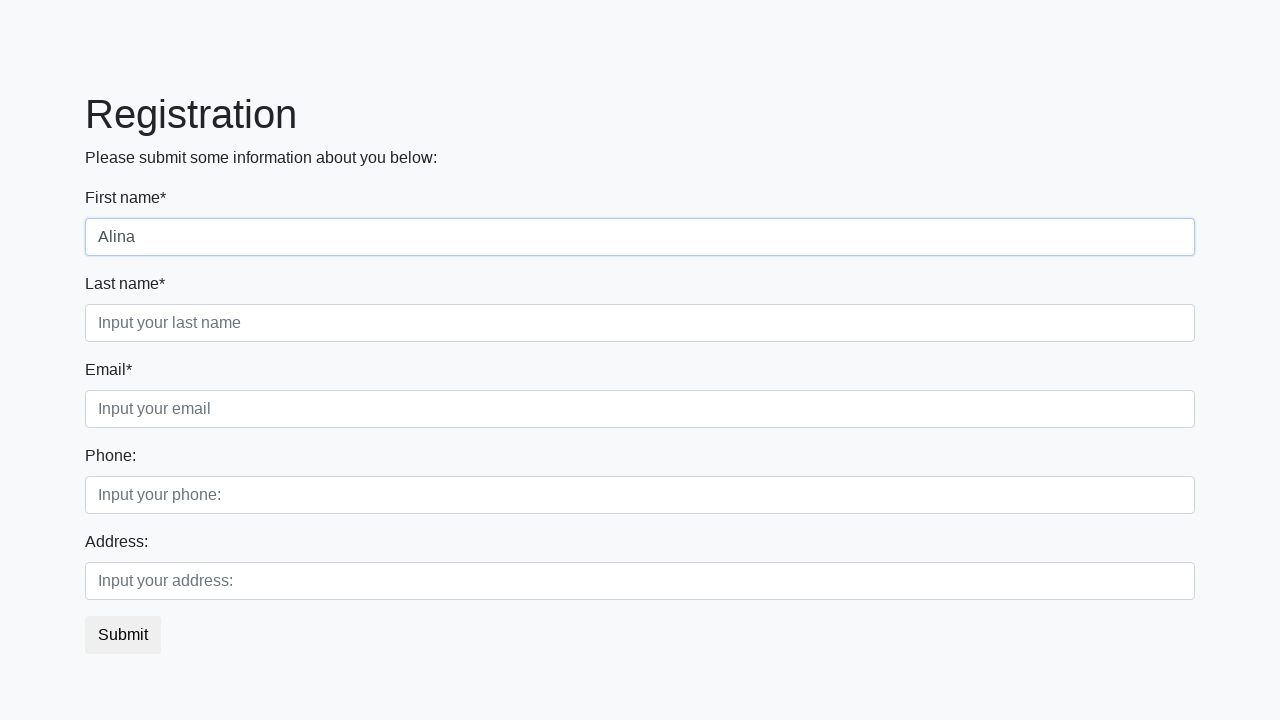

Filled last name field with 'Zharkevich' on .first_block .second_class .second
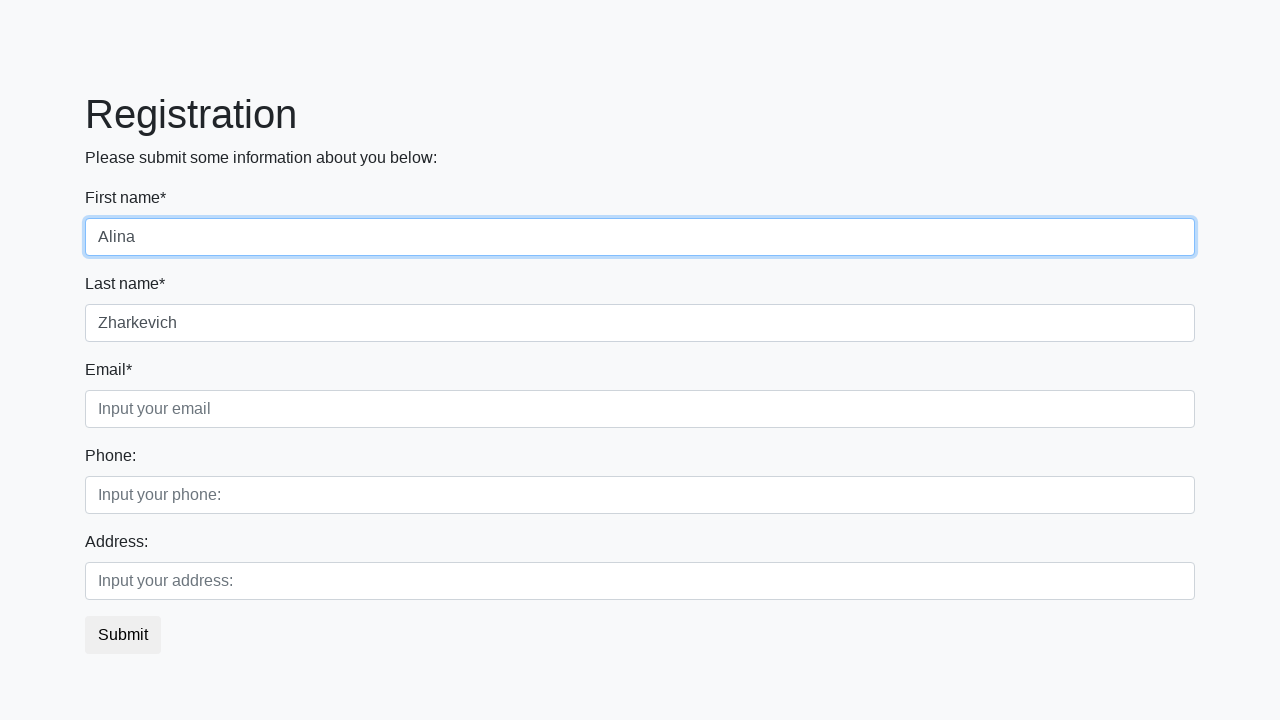

Filled email field with 'alinasafina22@gmail.com' on input.form-control.third
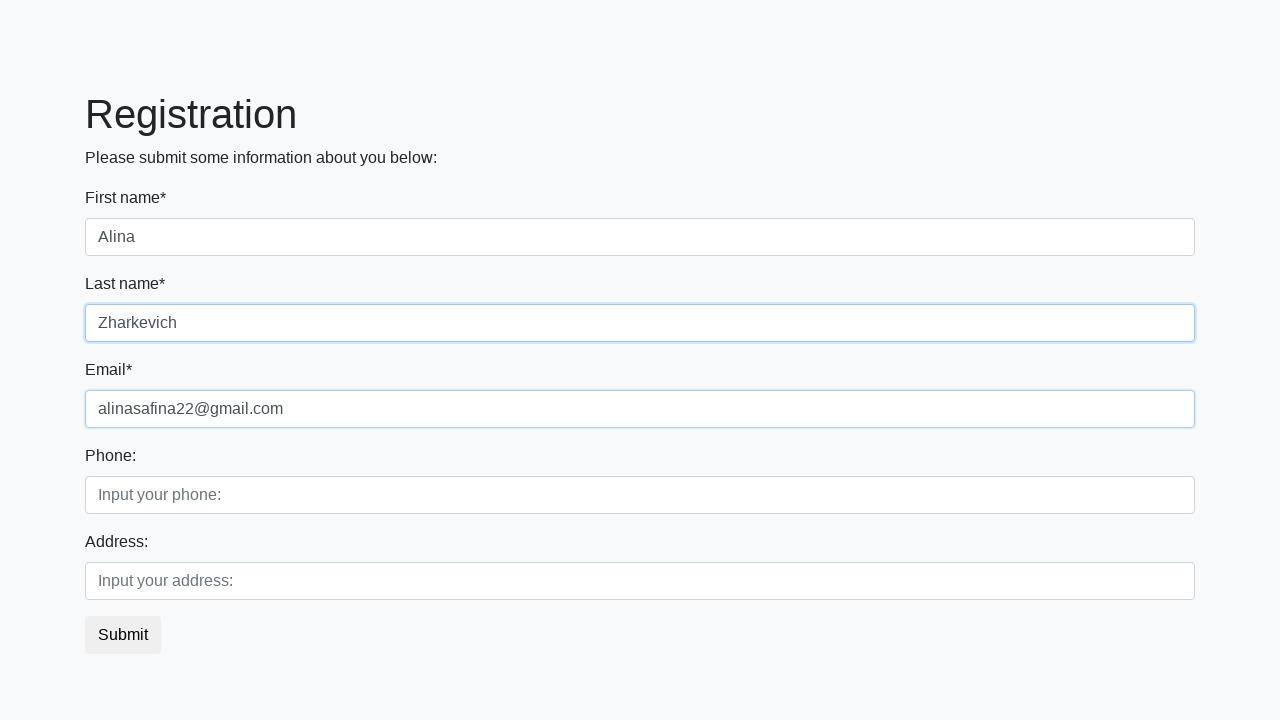

Clicked submit button to register at (123, 635) on button.btn
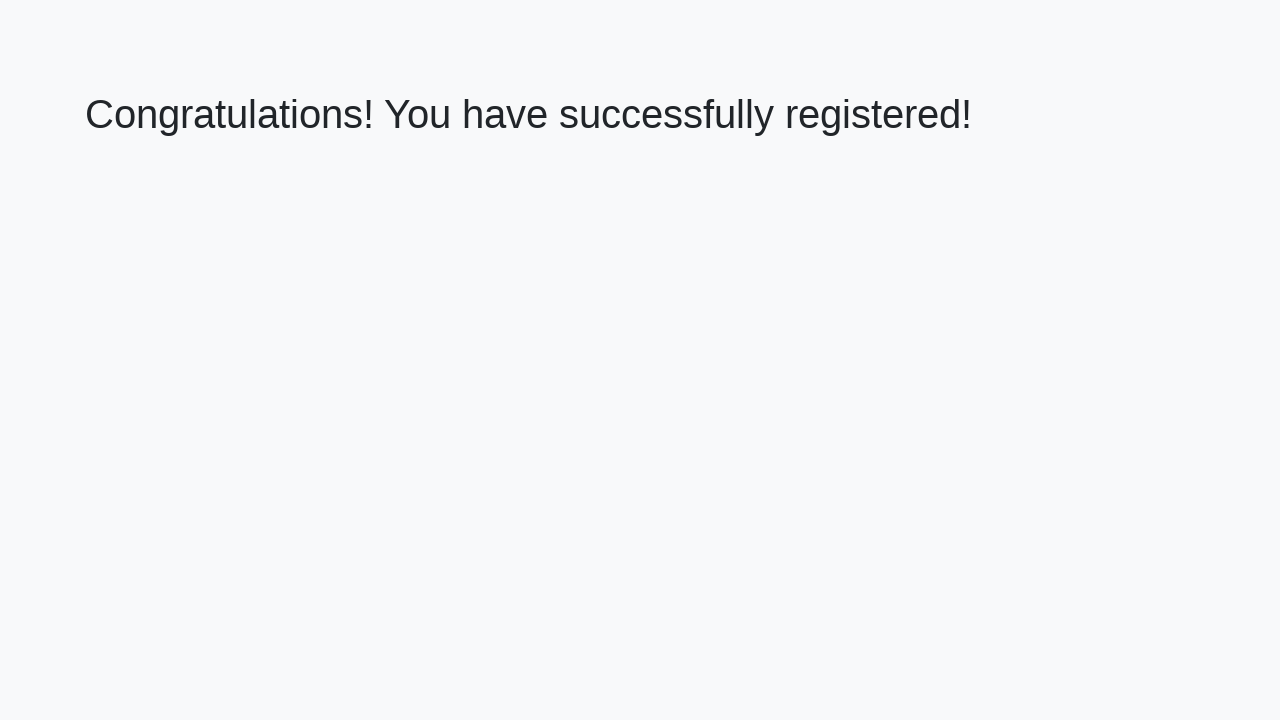

Success message heading loaded
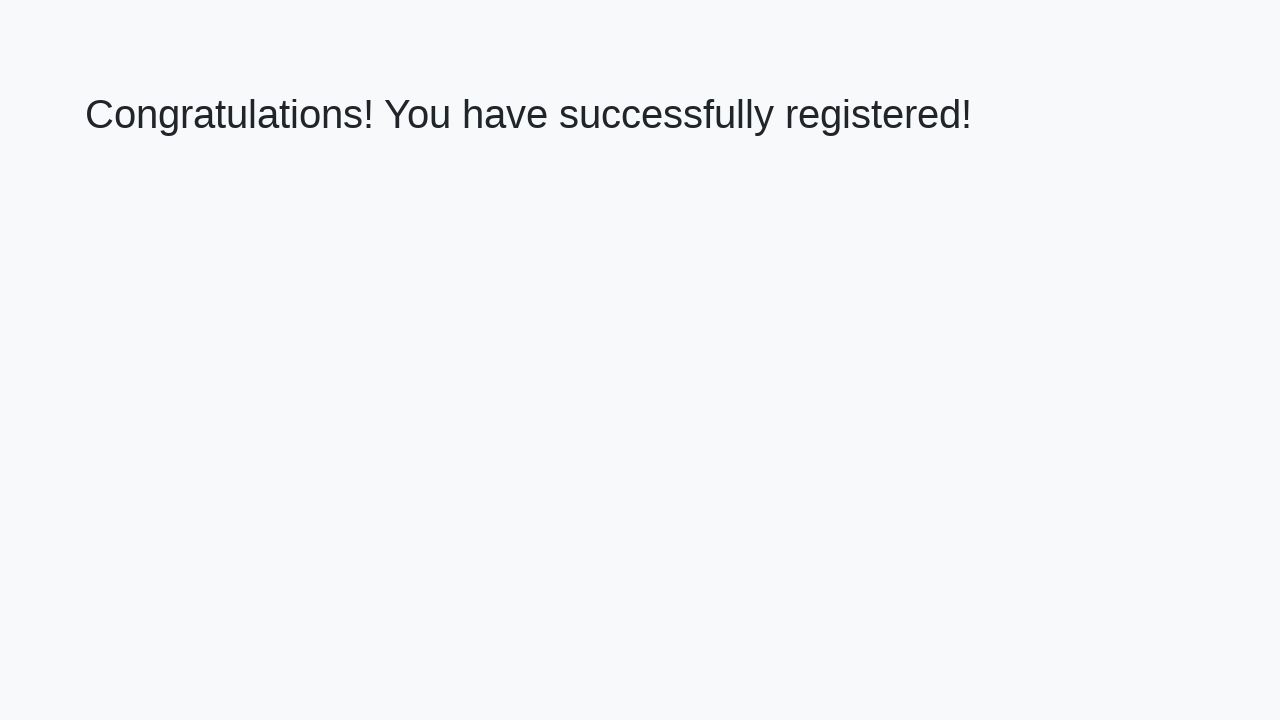

Retrieved success message: 'Congratulations! You have successfully registered!'
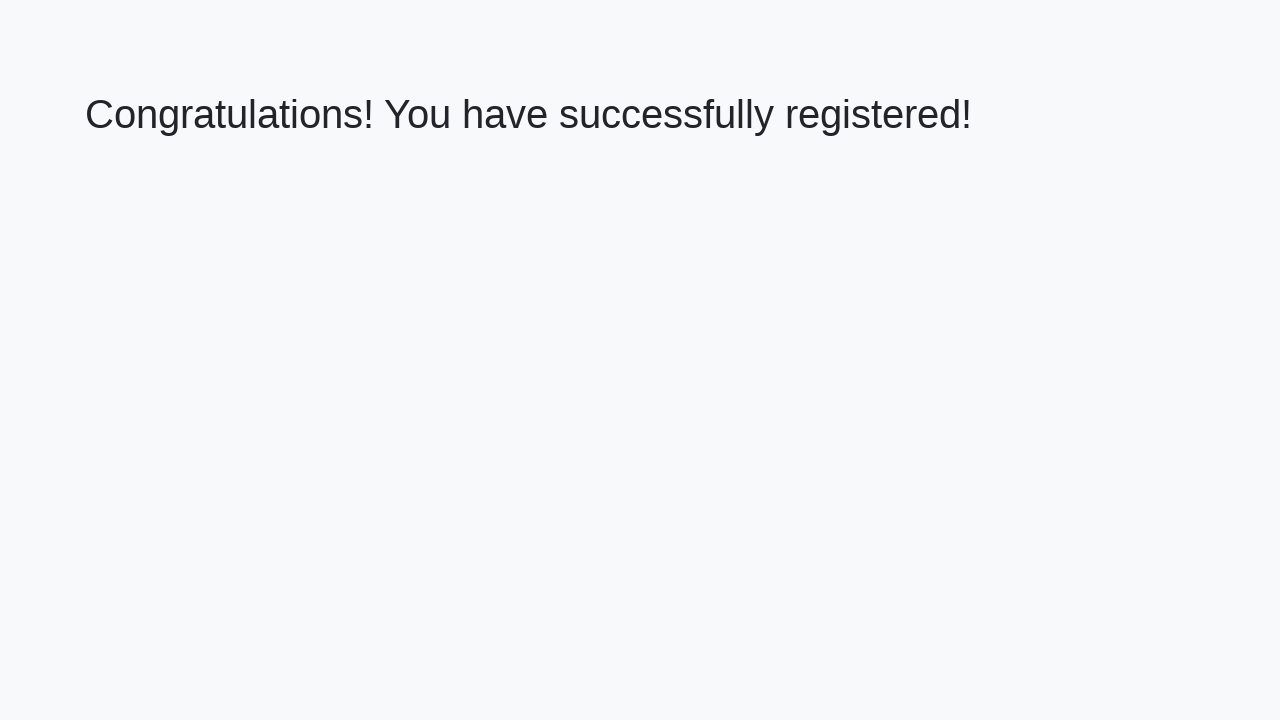

Verified successful registration message
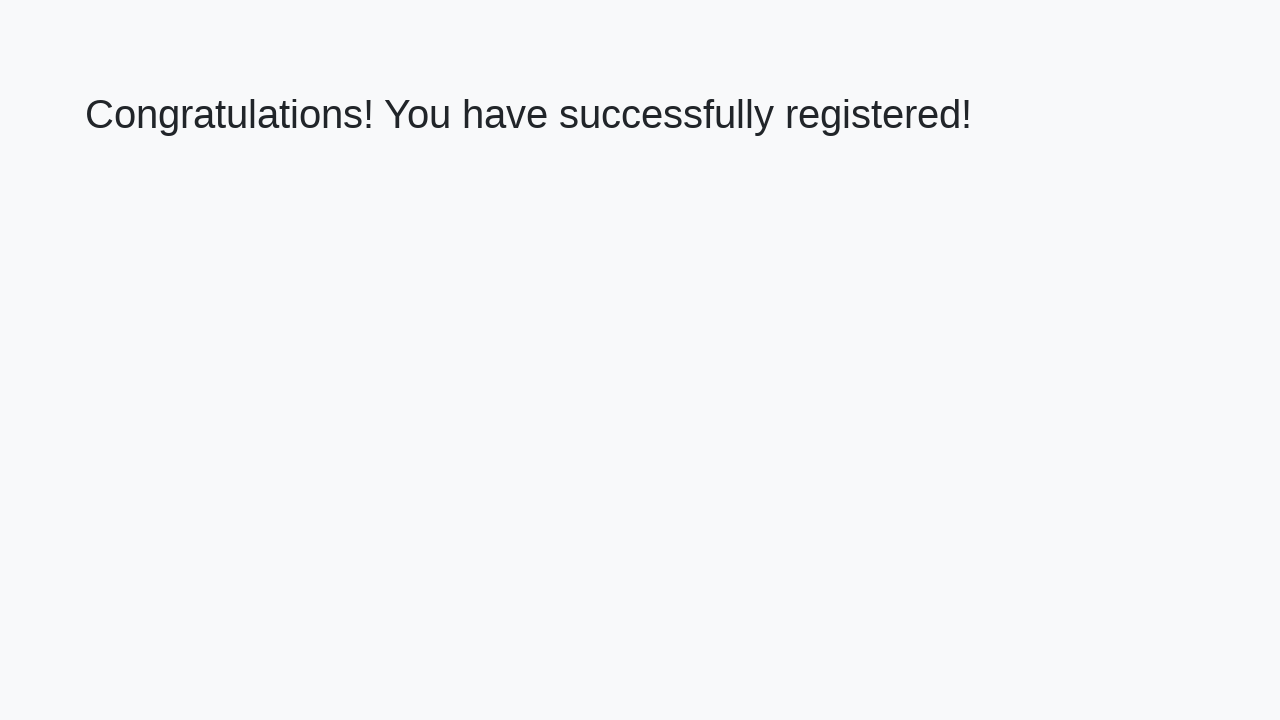

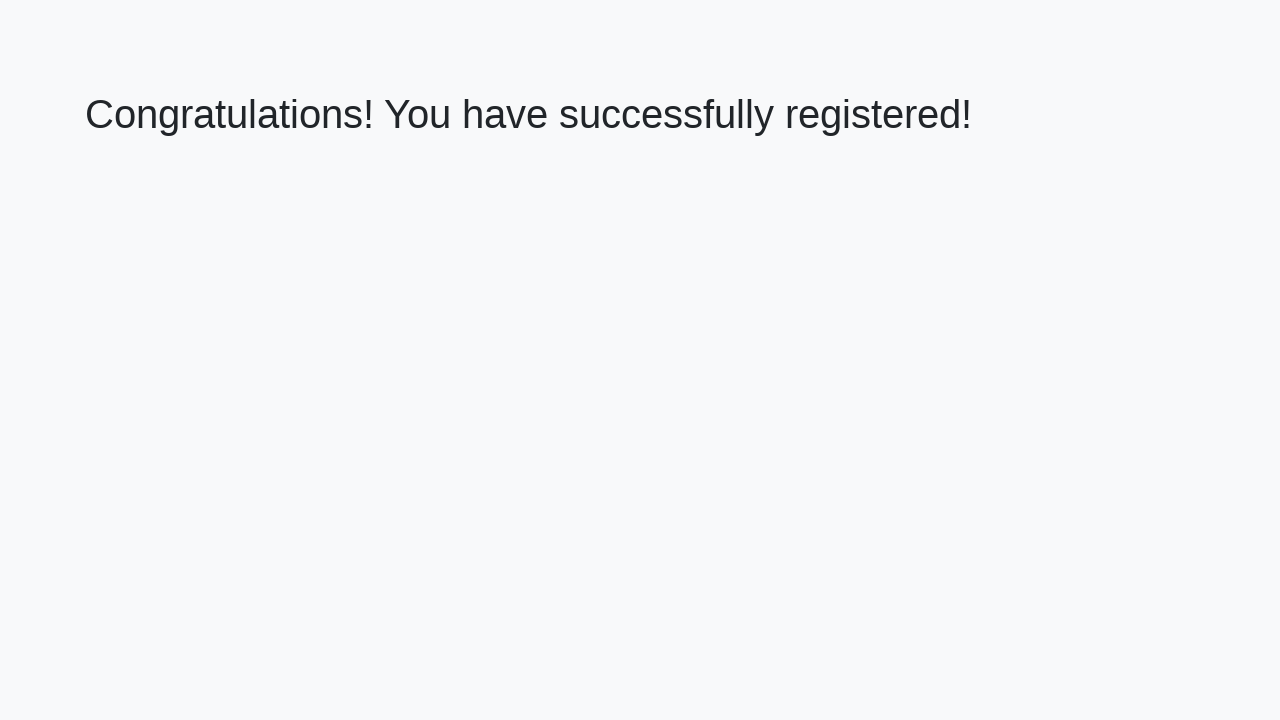